Tests the navigation path to the checkout page by adding products, clicking cart icon, and proceeding to cart

Starting URL: https://rahulshettyacademy.com/seleniumPractise/#/

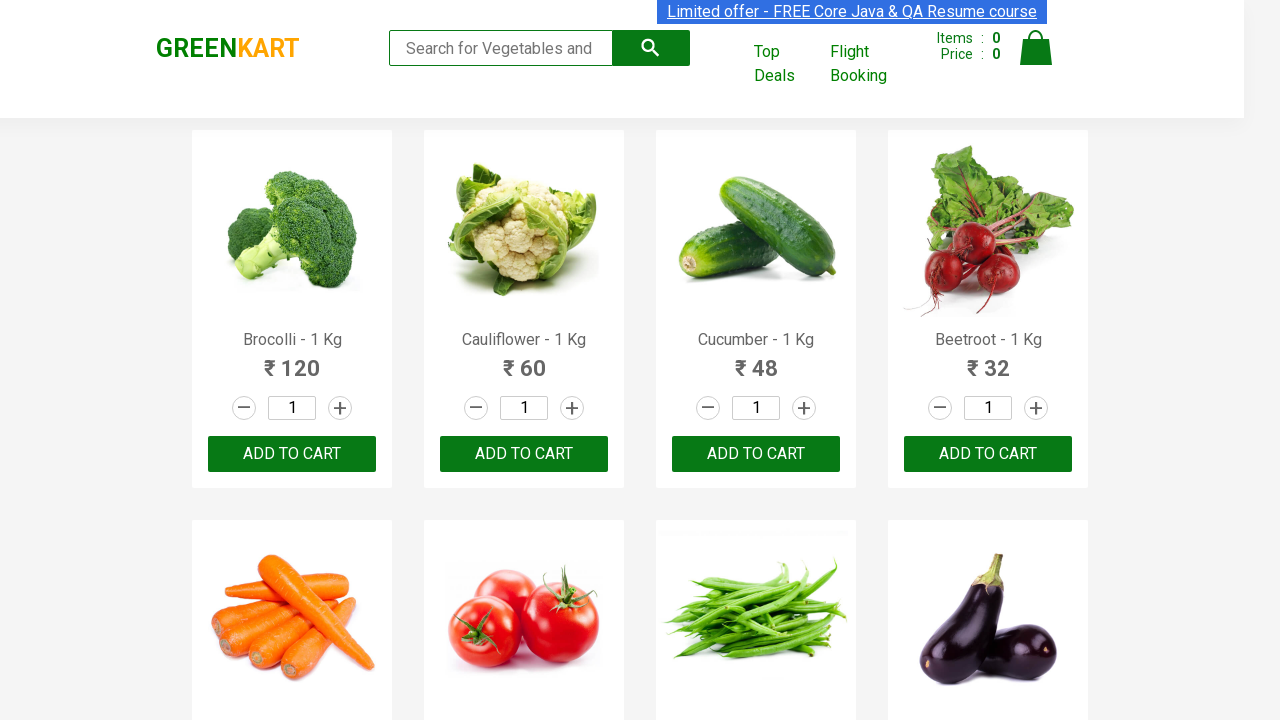

Clicked 'Add to Cart' button for product at index 1 at (292, 454) on :nth-child(1) > .product-action > button
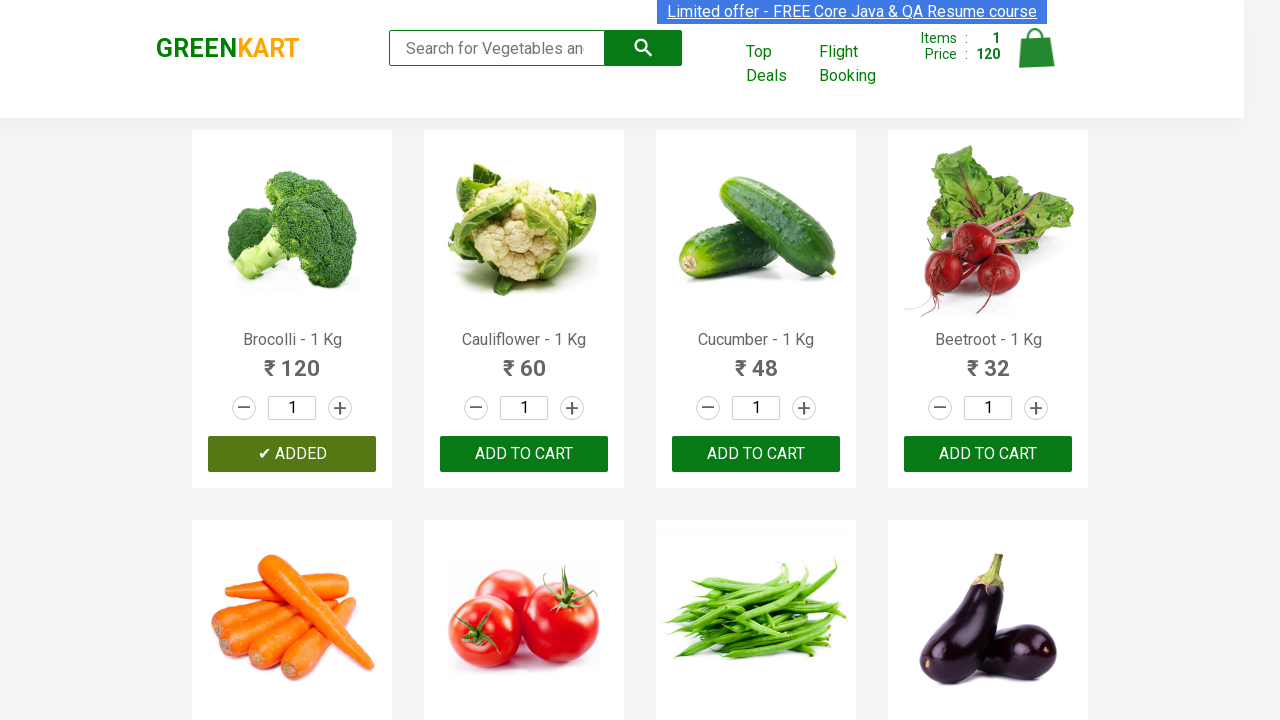

Waited 1 second after adding product 1 to cart
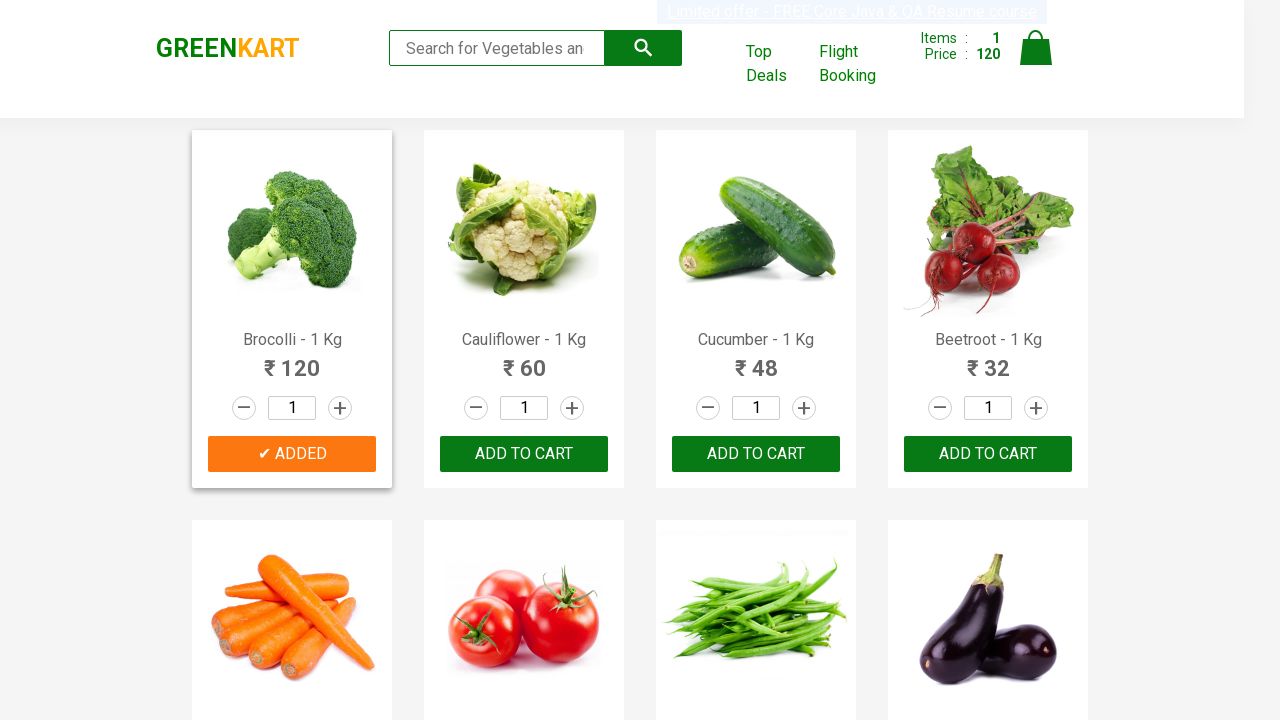

Clicked 'Add to Cart' button for product at index 4 at (988, 454) on :nth-child(4) > .product-action > button
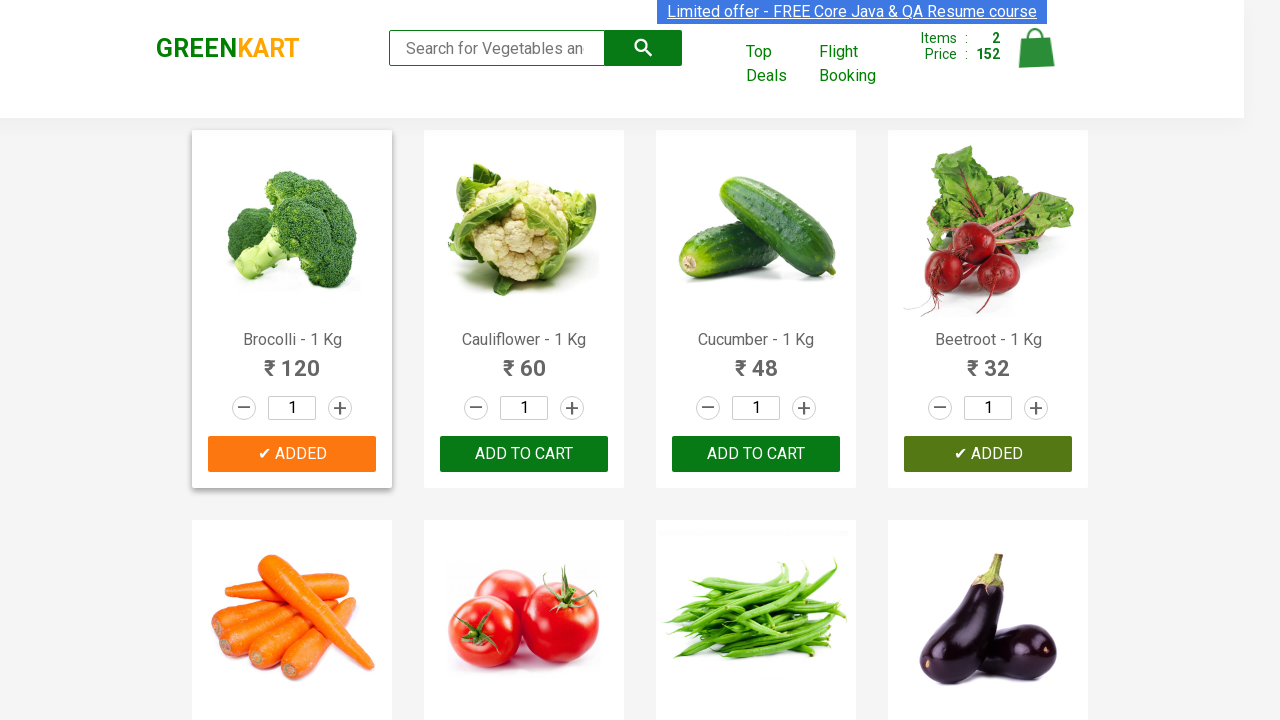

Waited 1 second after adding product 4 to cart
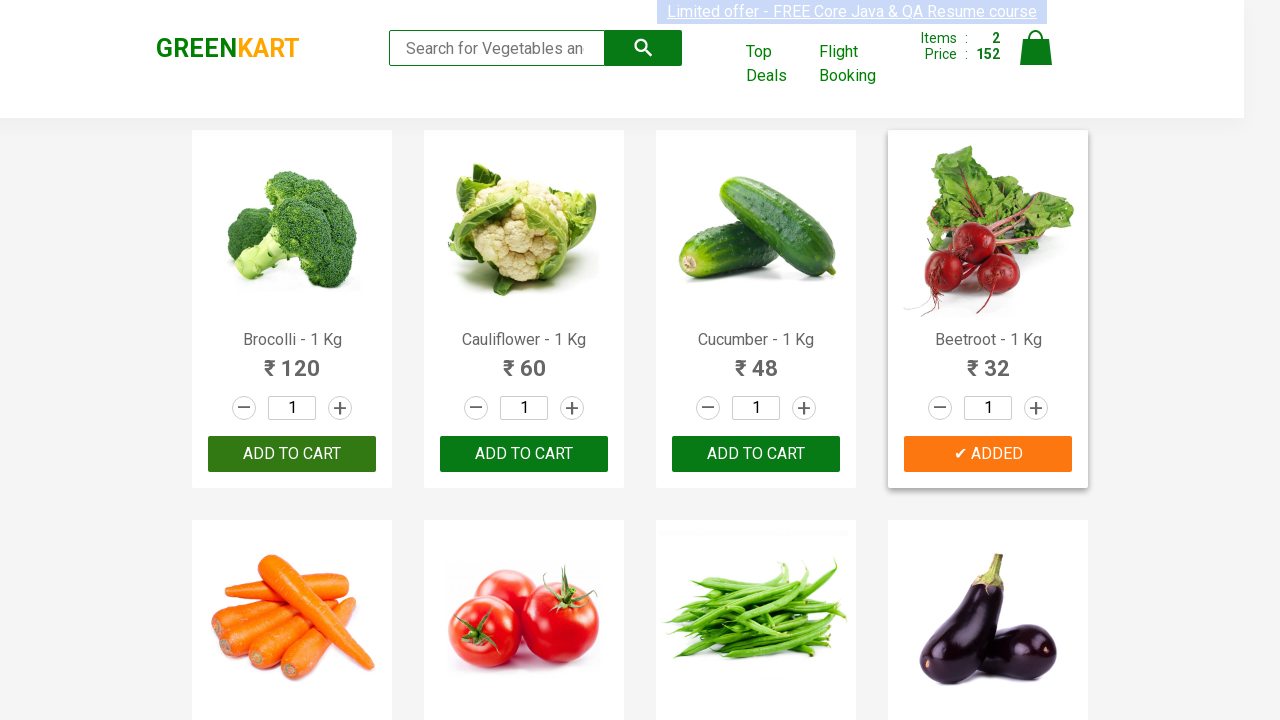

Clicked 'Add to Cart' button for product at index 7 at (756, 360) on :nth-child(7) > .product-action > button
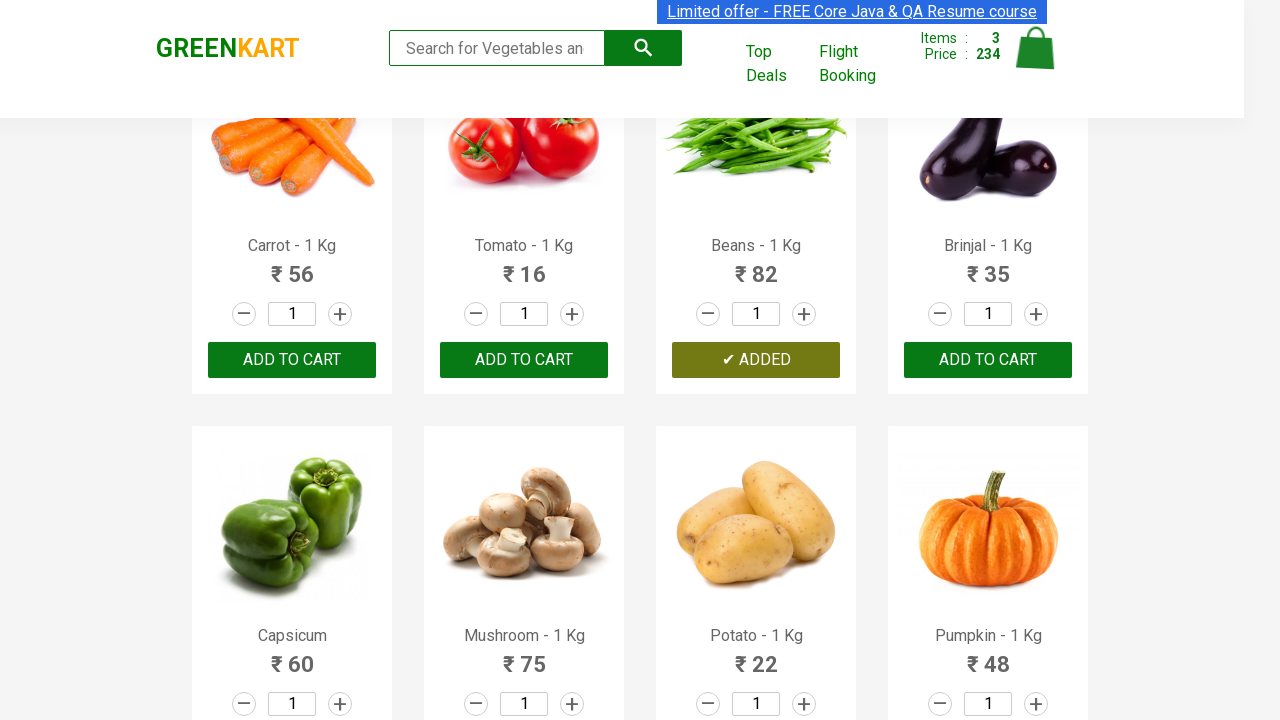

Waited 1 second after adding product 7 to cart
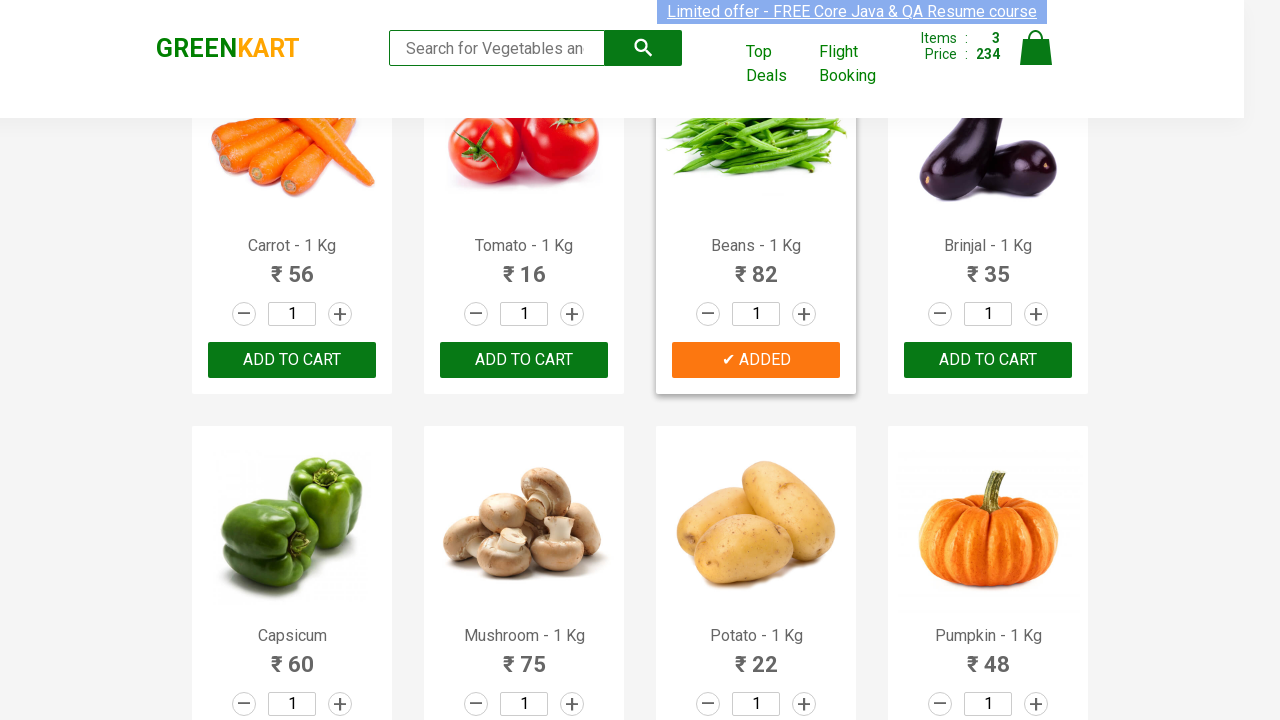

Clicked 'Add to Cart' button for product at index 10 at (524, 360) on :nth-child(10) > .product-action > button
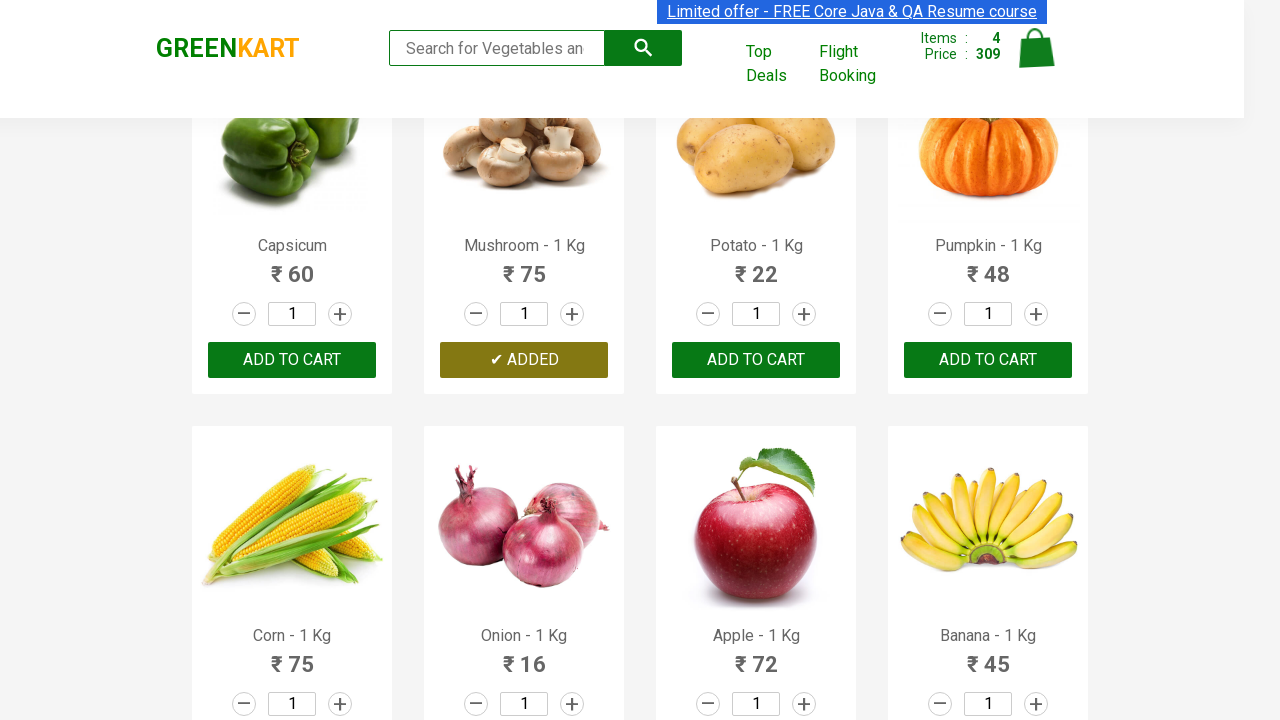

Waited 1 second after adding product 10 to cart
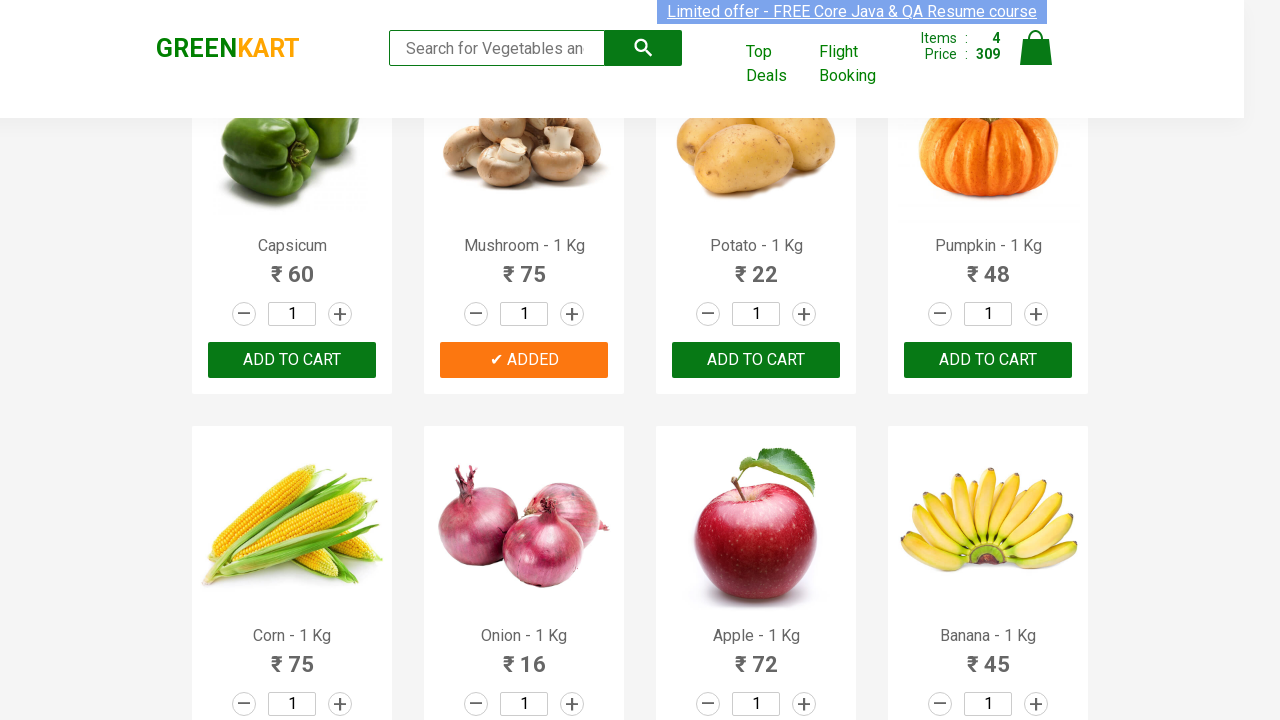

Clicked 'Add to Cart' button for product at index 15 at (756, 360) on :nth-child(15) > .product-action > button
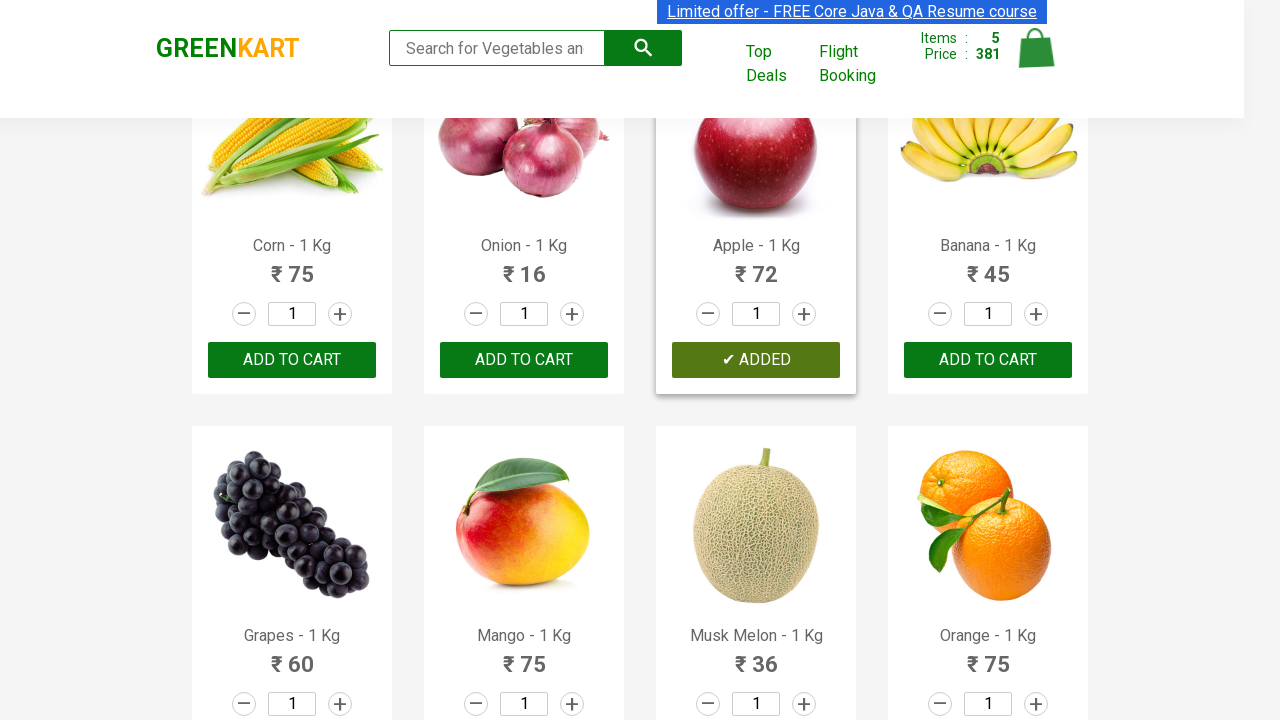

Waited 1 second after adding product 15 to cart
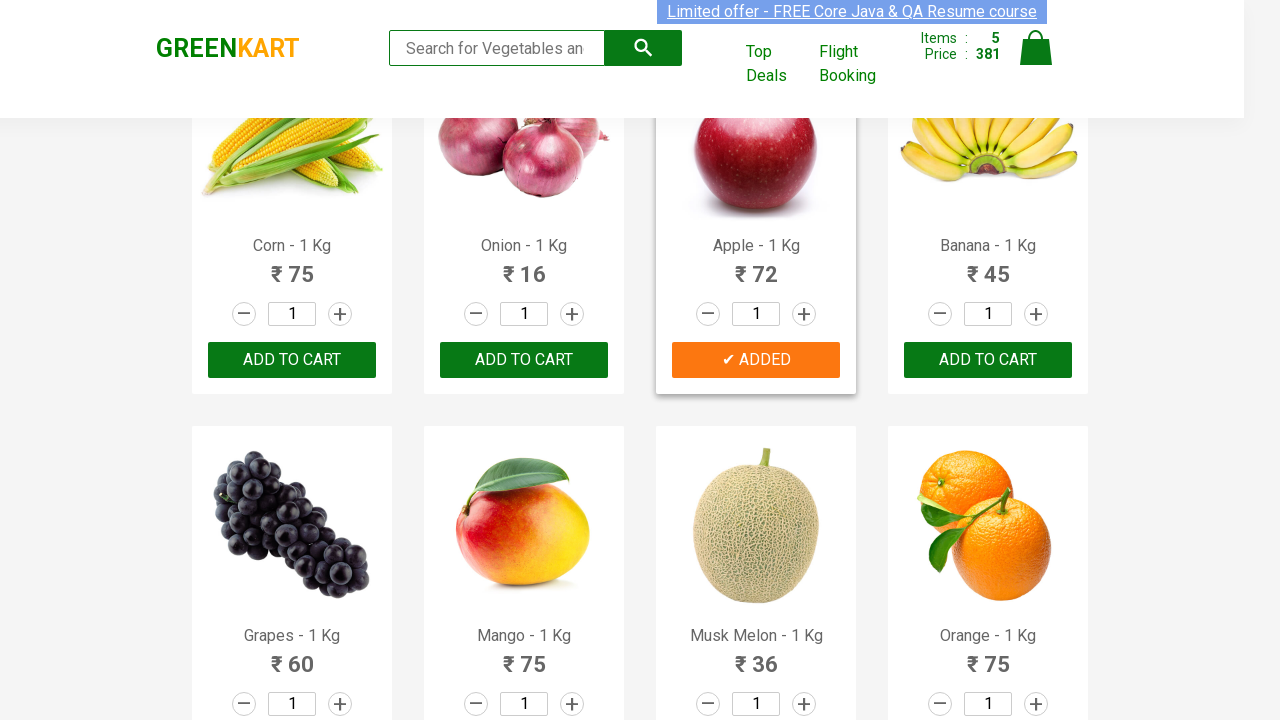

Clicked 'Add to Cart' button for product at index 21 at (292, 360) on :nth-child(21) > .product-action > button
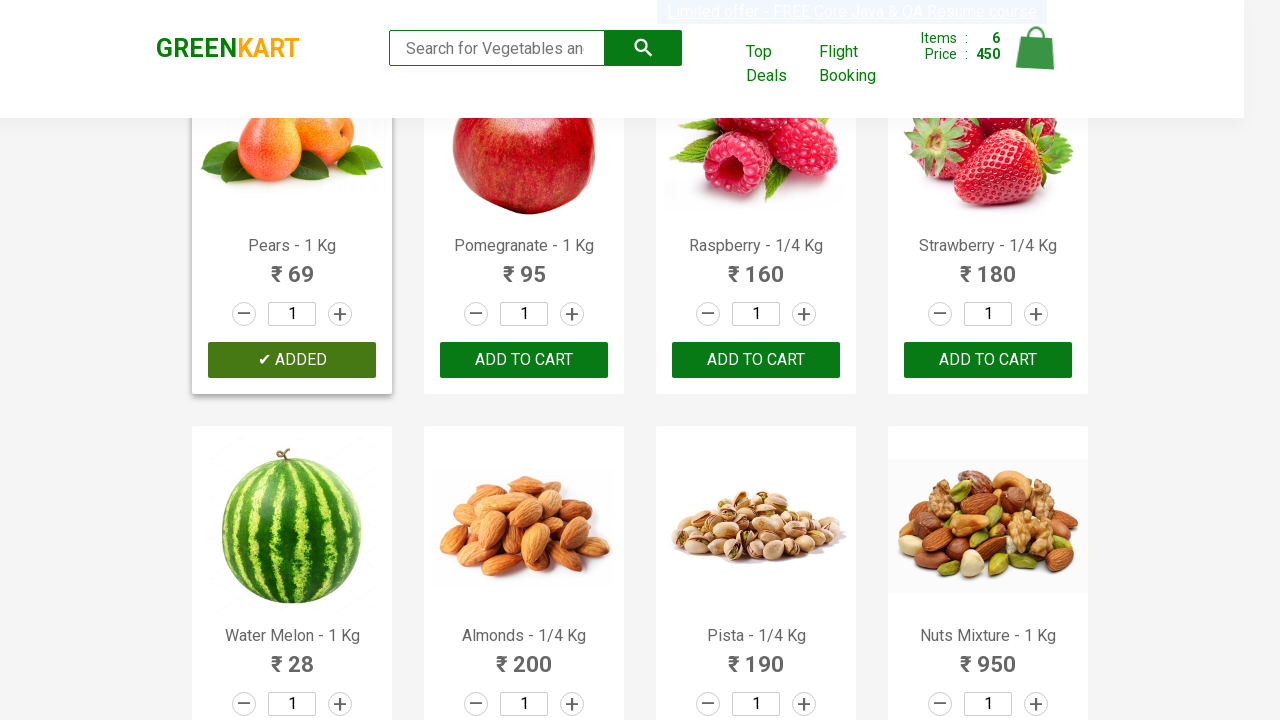

Waited 1 second after adding product 21 to cart
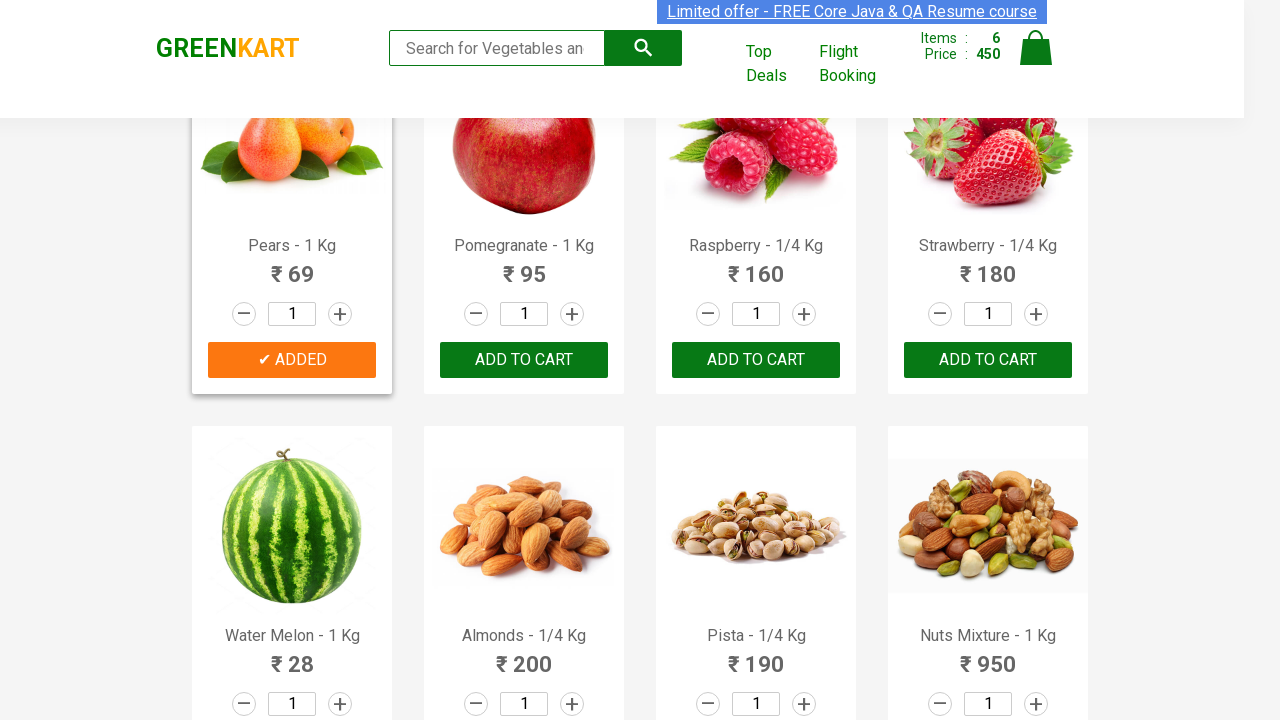

Clicked 'Add to Cart' button for product at index 30 at (524, 569) on :nth-child(30) > .product-action > button
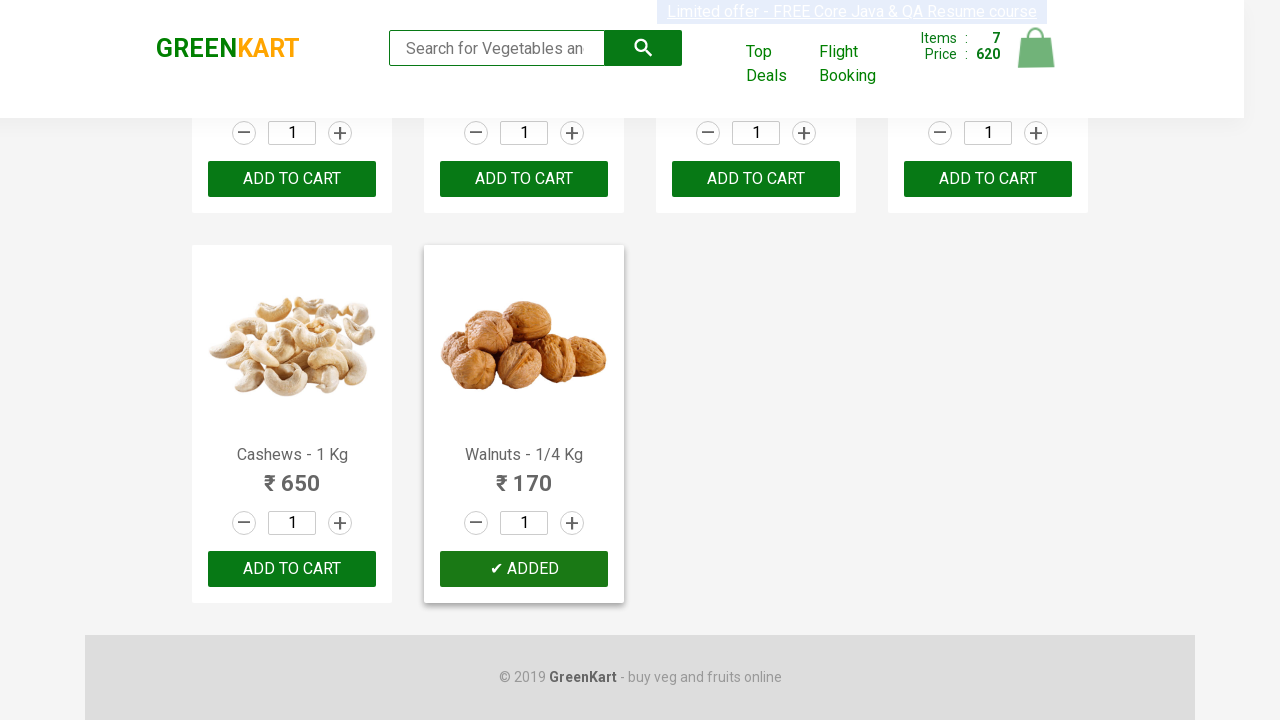

Waited 1 second after adding product 30 to cart
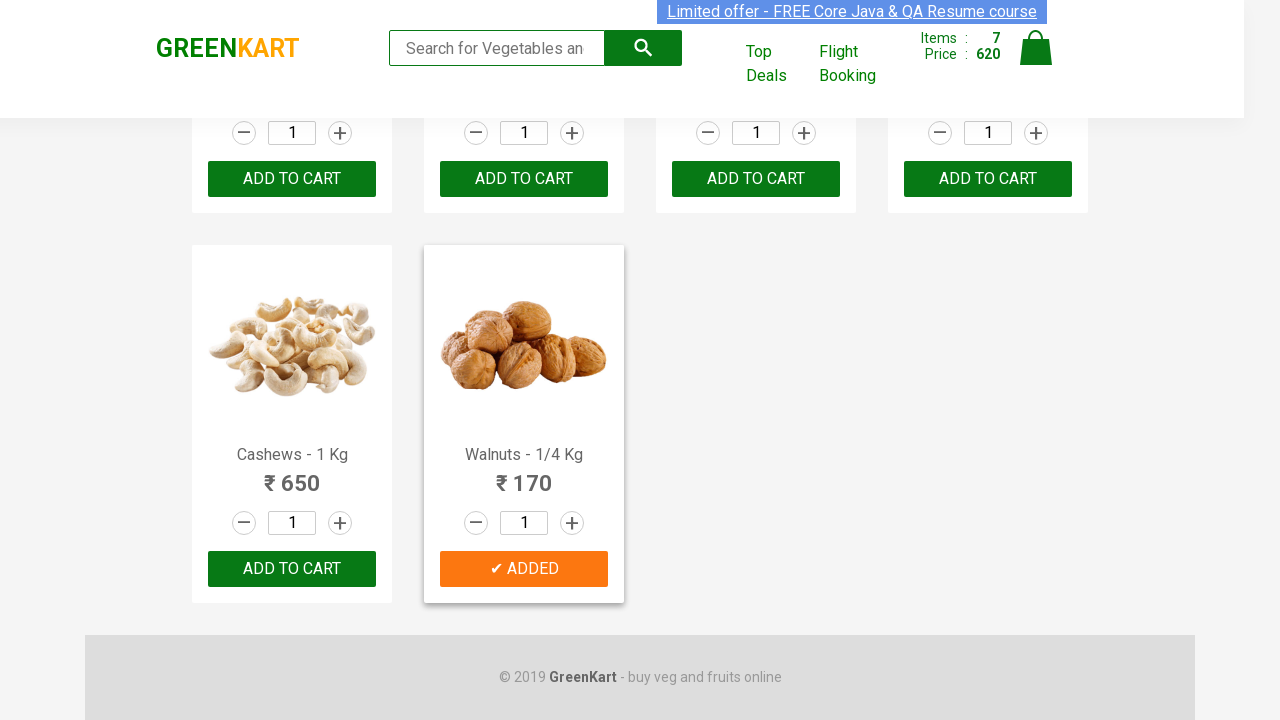

Clicked cart icon to view cart at (1036, 48) on .cart-icon > img
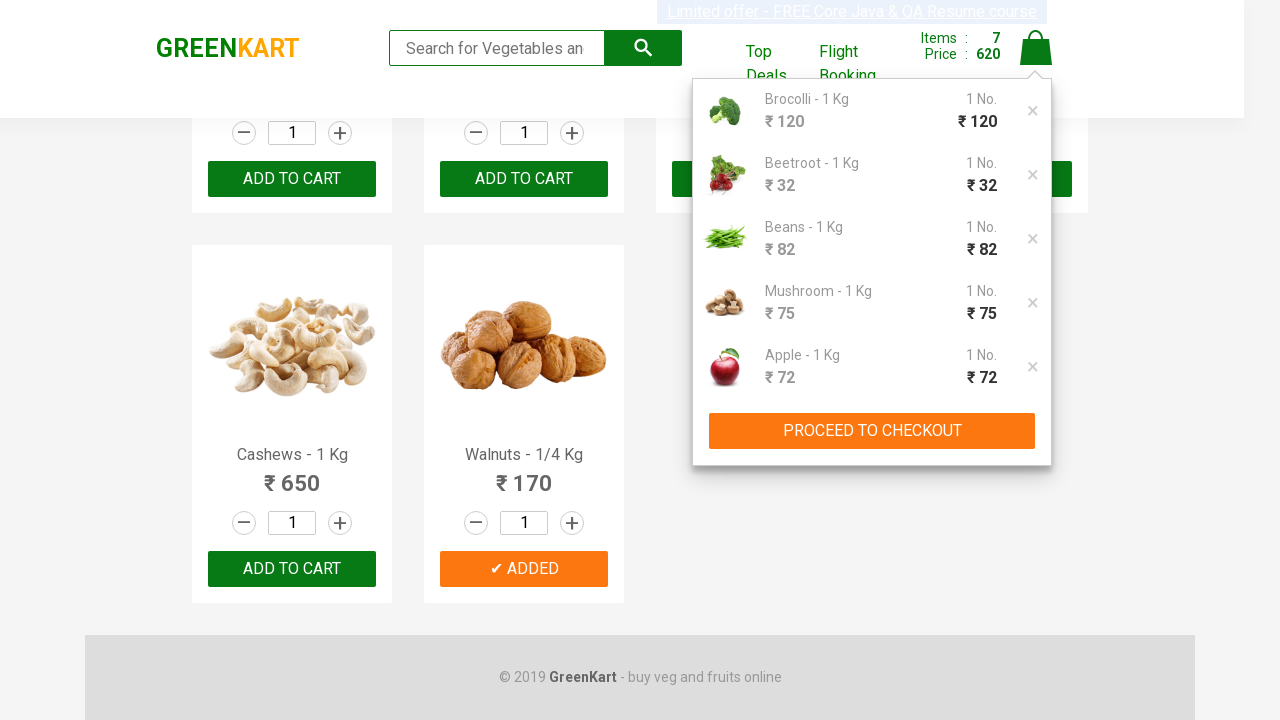

Clicked 'Proceed to Checkout' button at (872, 431) on .cart-preview > .action-block > button
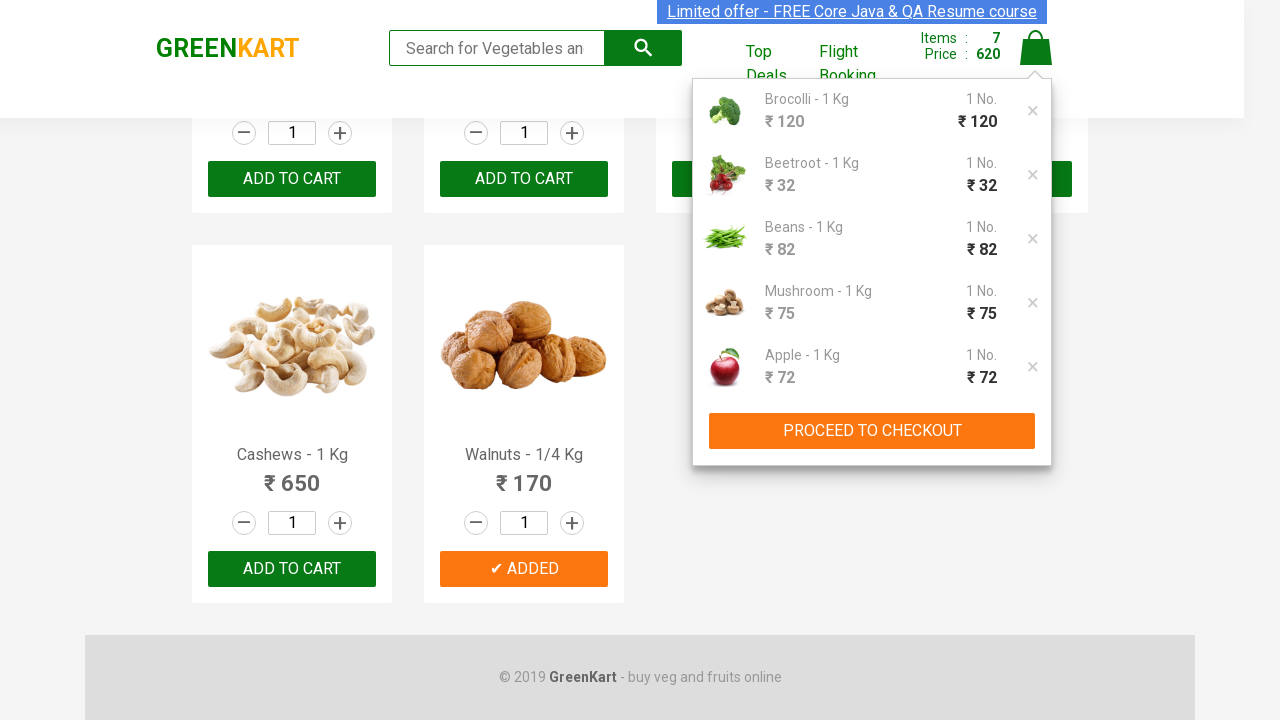

Cart page loaded successfully
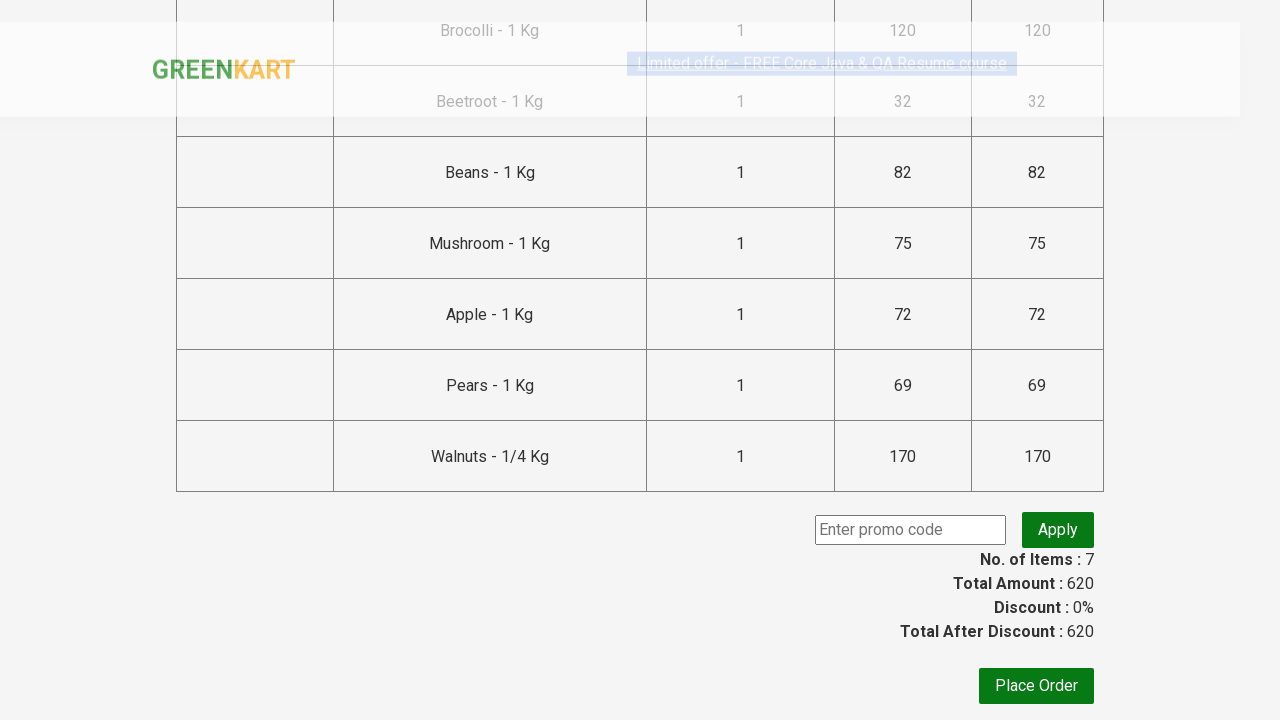

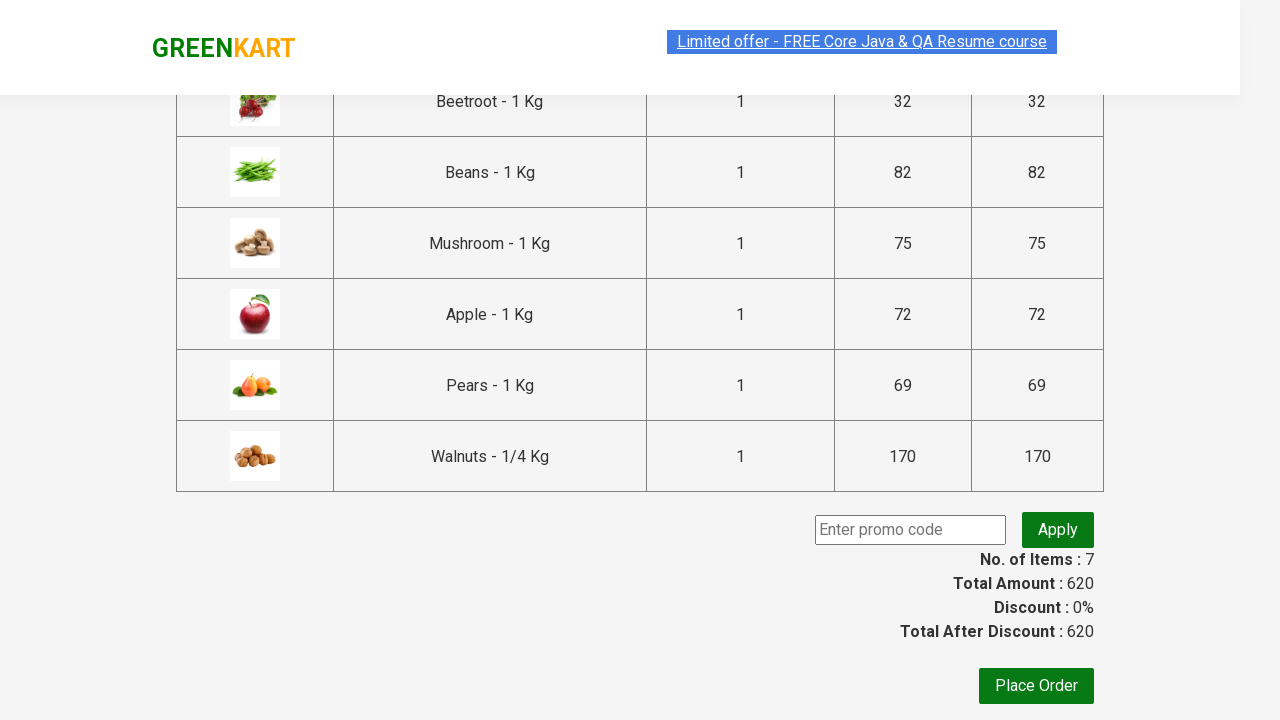